Tests multiple window handling by clicking the Help link on Google's page which opens a new window, then switches between the main and child windows before closing them.

Starting URL: https://accounts.google.com/signin/v2/identifier?passive=1209600&continue=https%3A%2F%2Faccounts.google.com%2Fb%2F1%2FAddMailService&followup=https%3A%2F%2Faccounts.google.com%2Fb%2F1%2FAddMailService&flowName=GlifWebSignIn&flowEntry=ServiceLogin

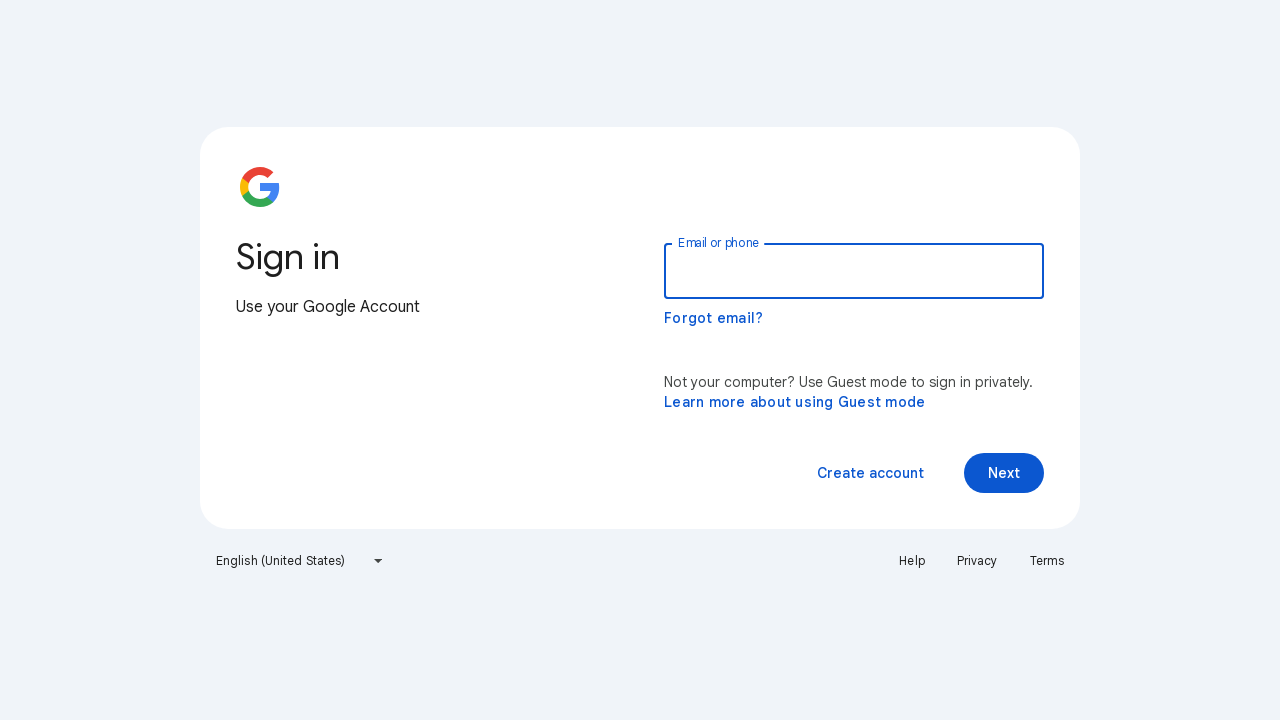

Clicked Help link to open new window at (912, 561) on a:has-text('Help')
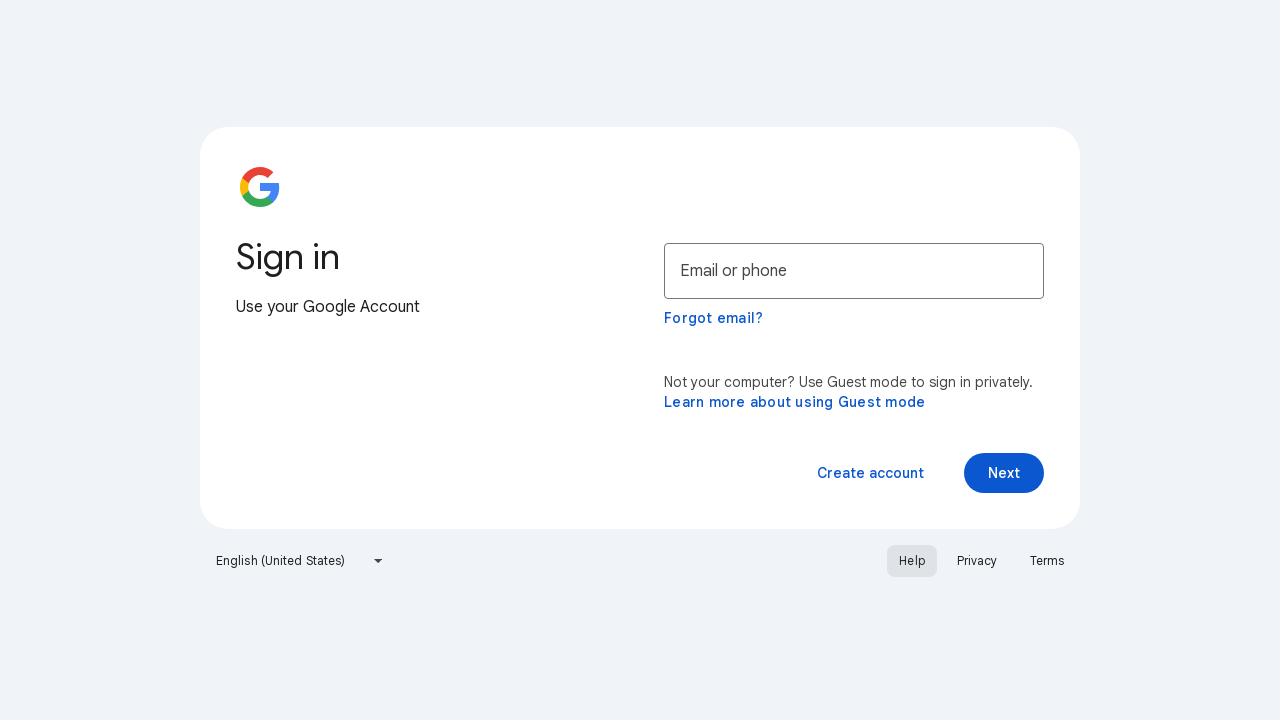

New child window opened and captured
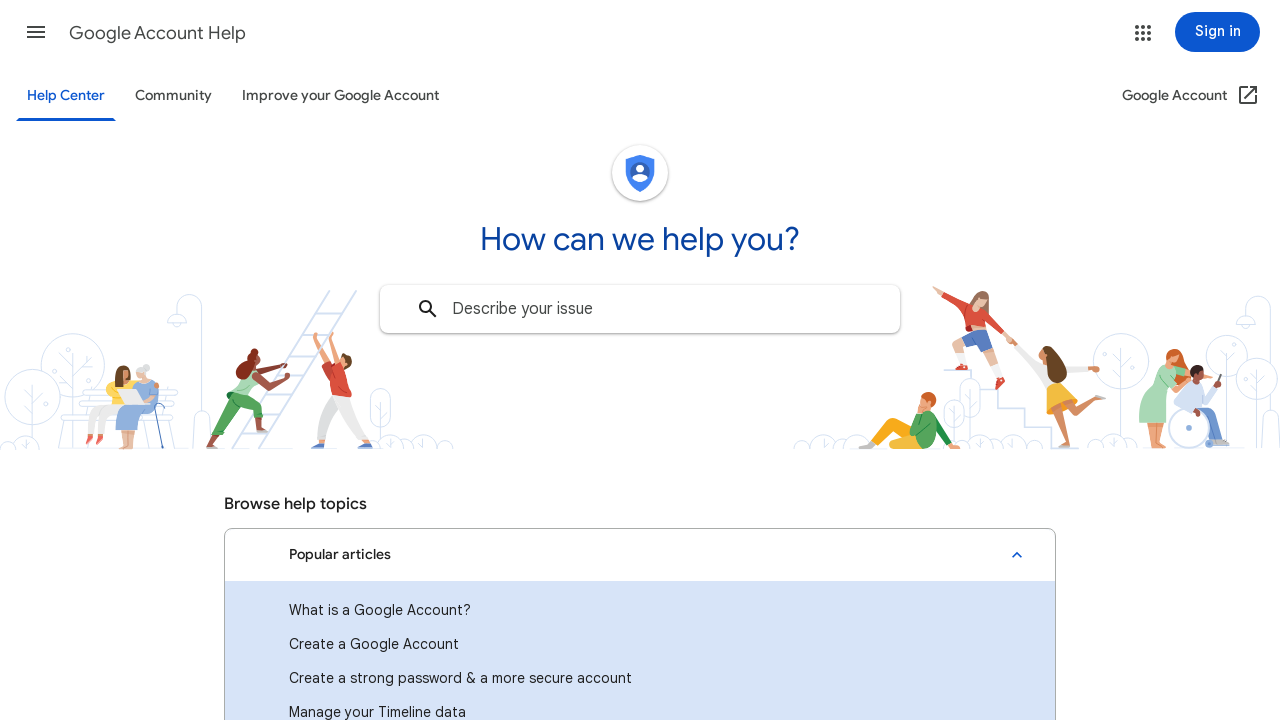

Child window fully loaded
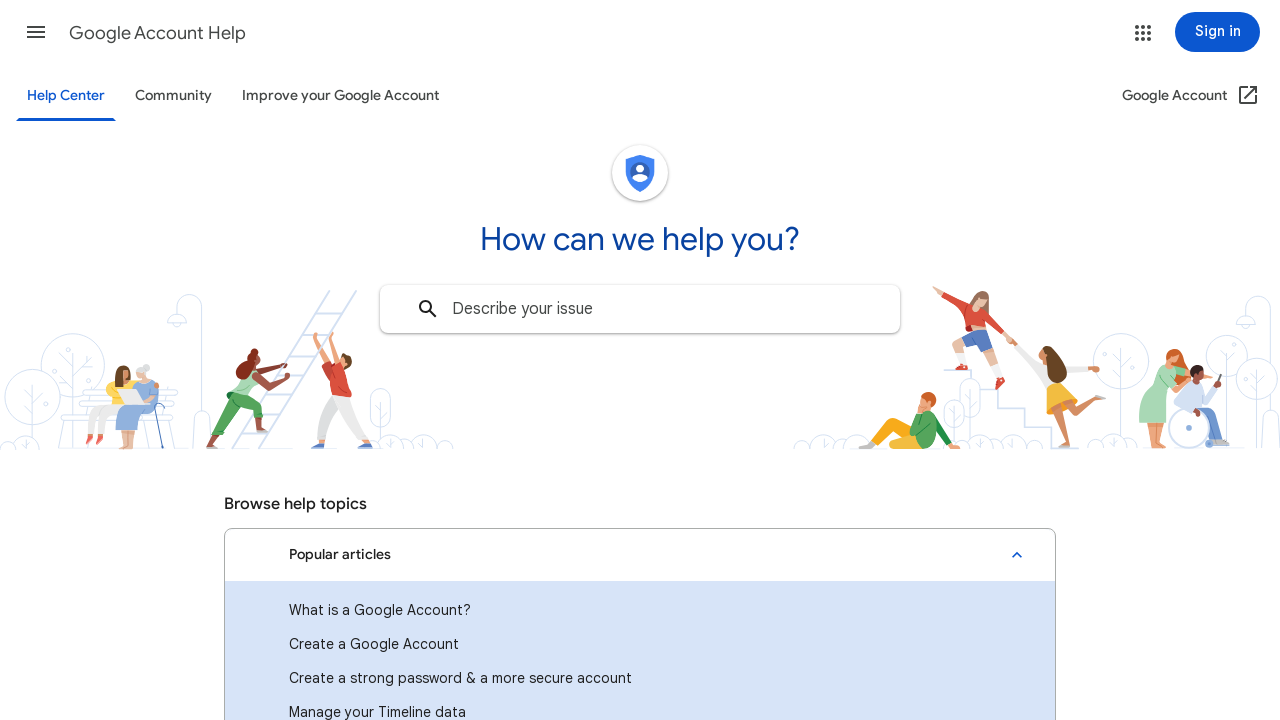

Child window title retrieved: Google Account Help
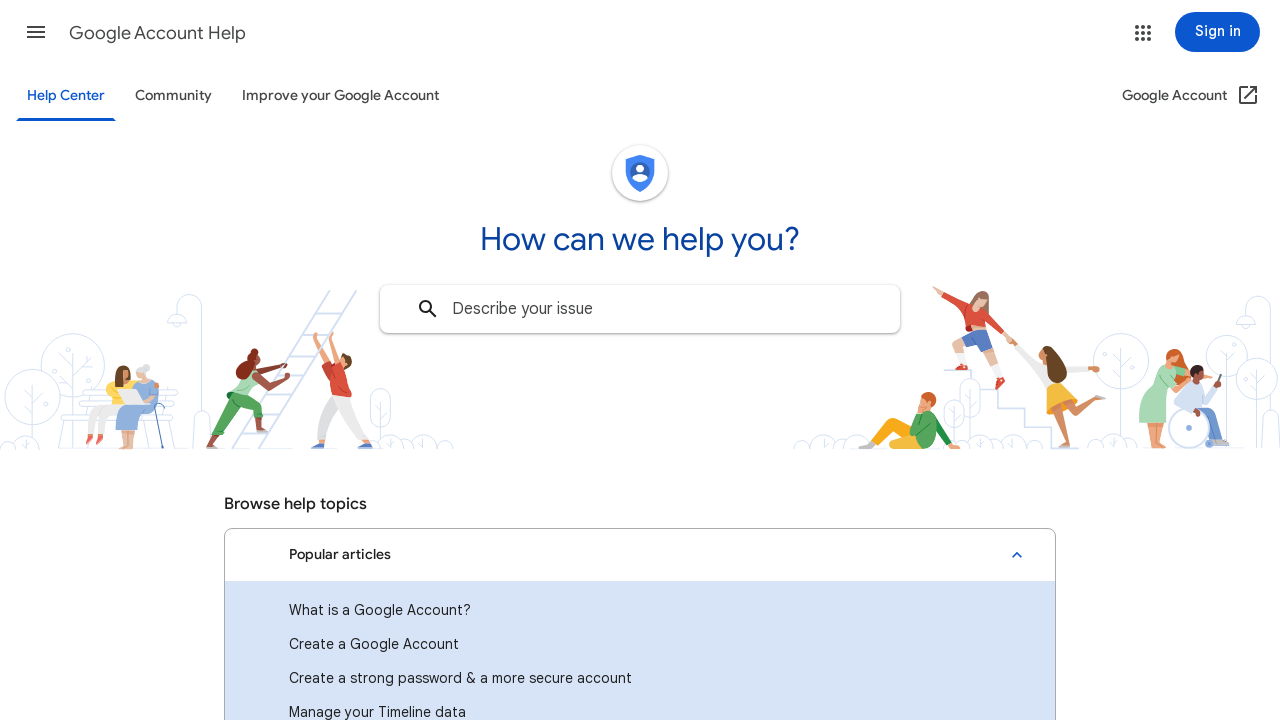

Child window closed
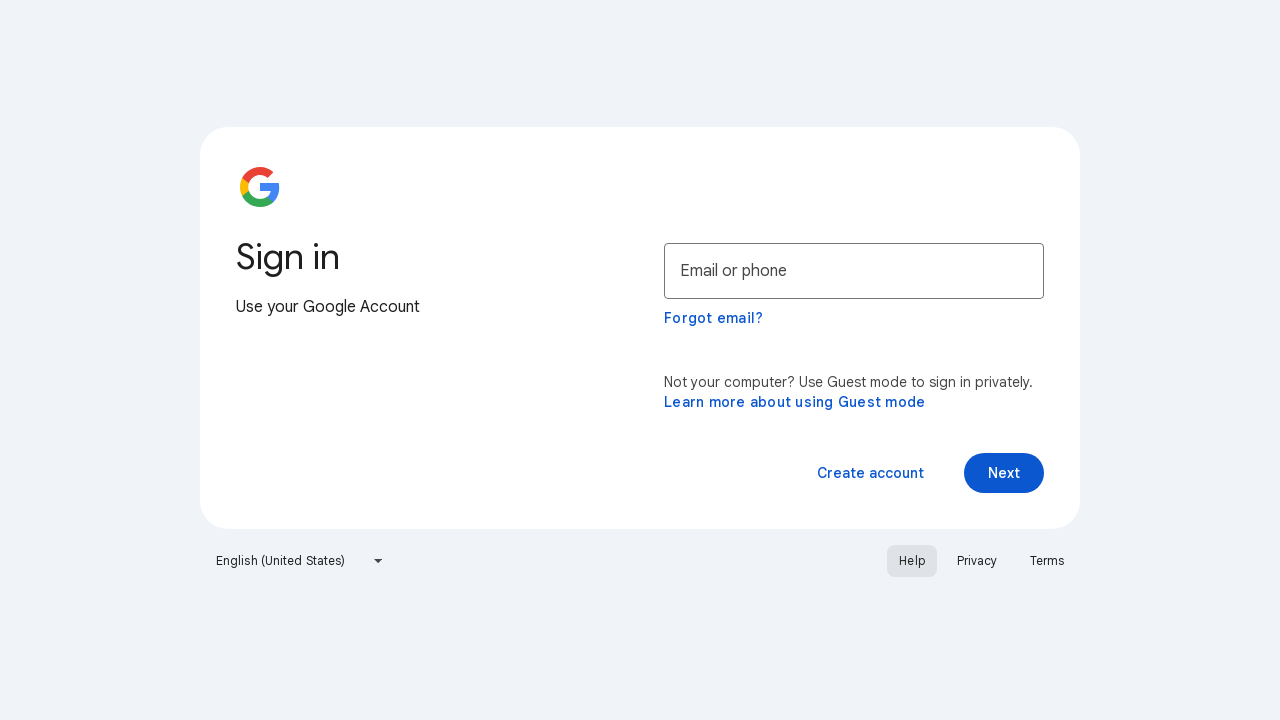

Switched back to main window
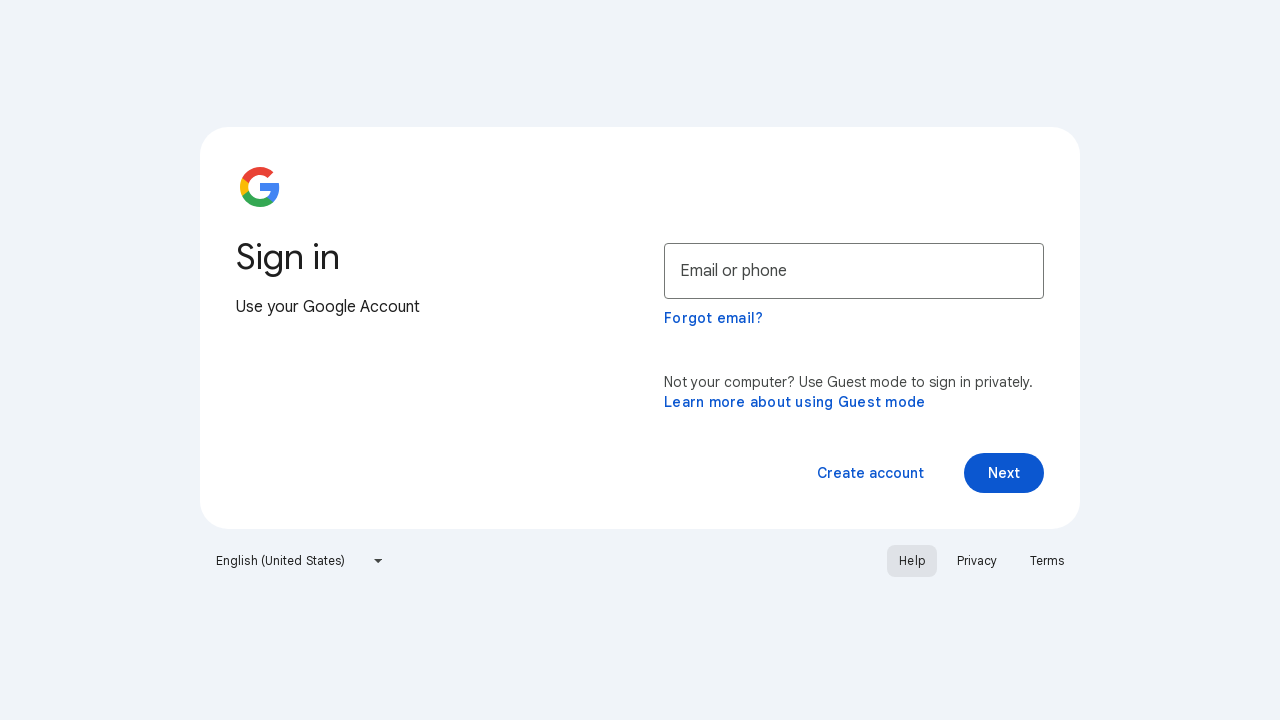

Main window title verified: Sign in - Google Accounts
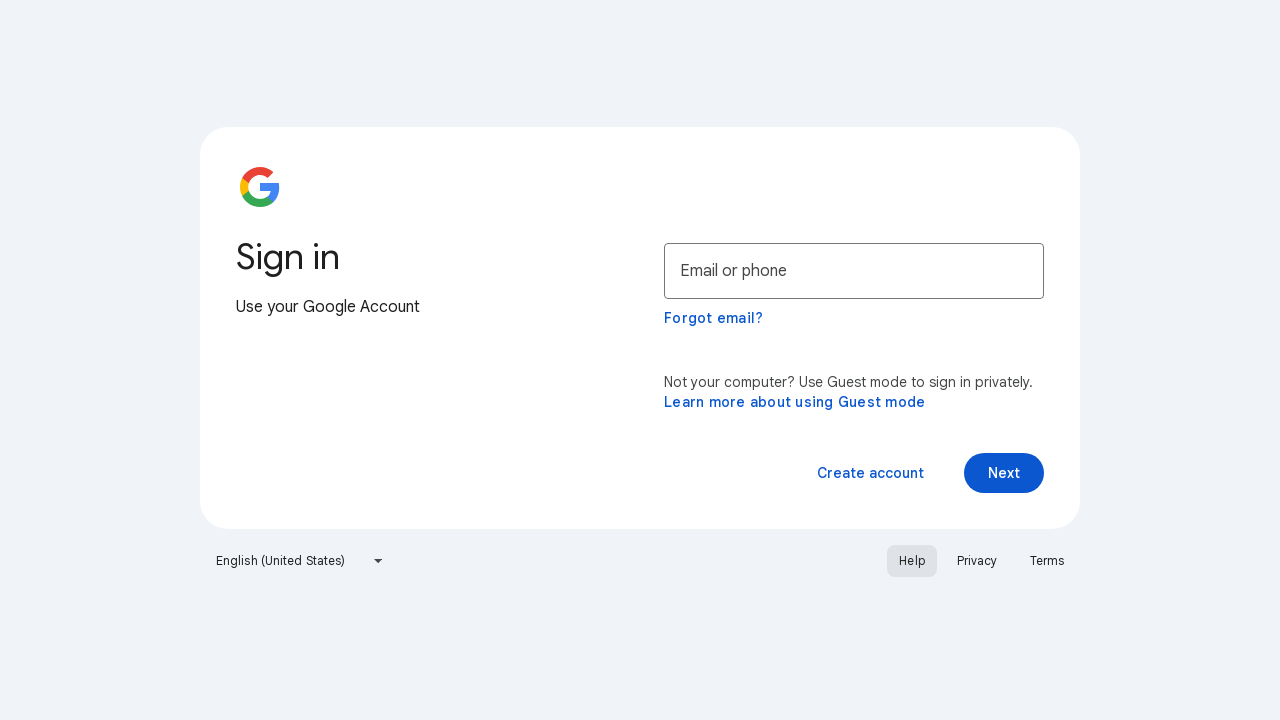

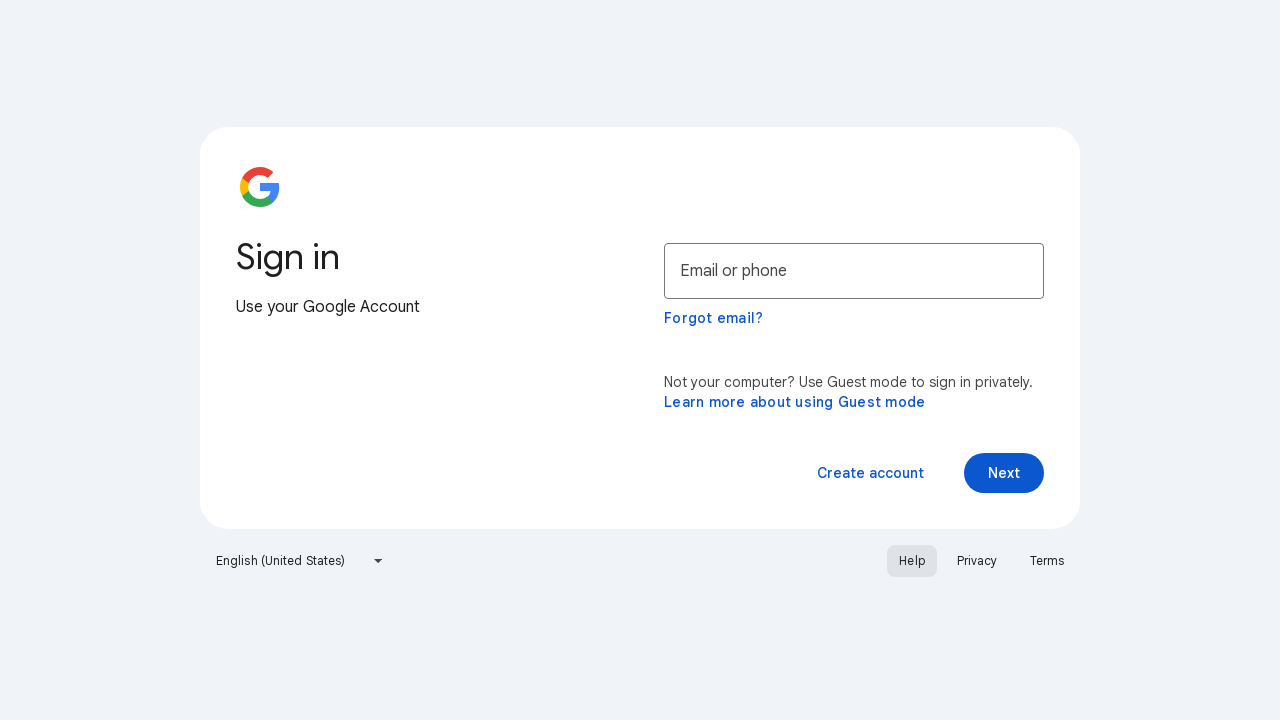